Navigates to OrangeHRM contact sales page and selects "Belgium" from the Country dropdown menu

Starting URL: https://www.orangehrm.com/en/contact-sales/

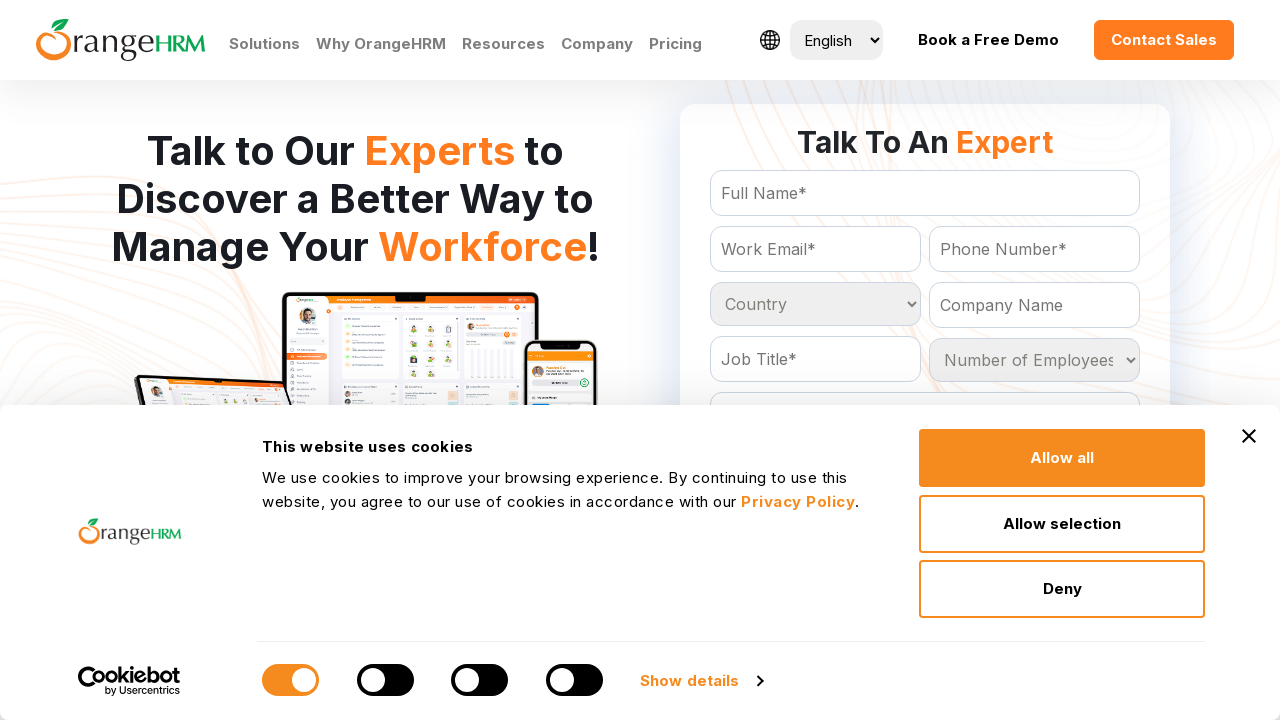

Navigated to OrangeHRM contact sales page
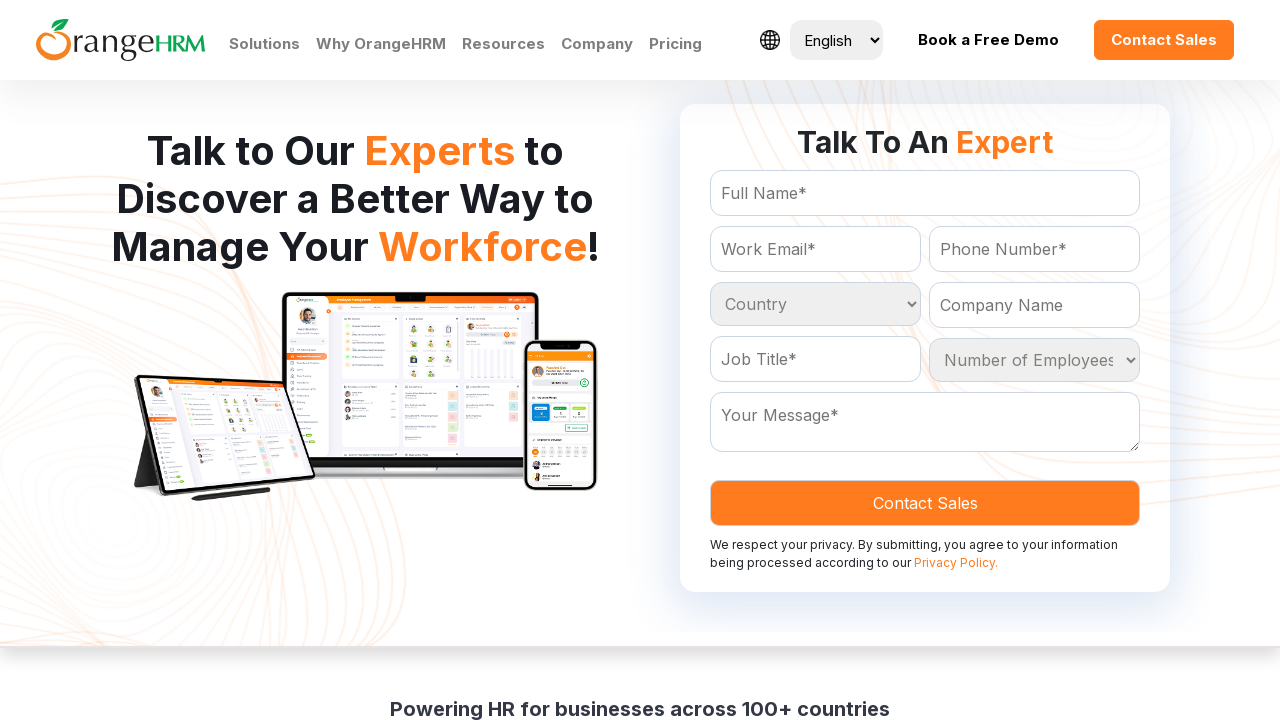

Selected 'Belgium' from the Country dropdown menu on #Form_getForm_Country
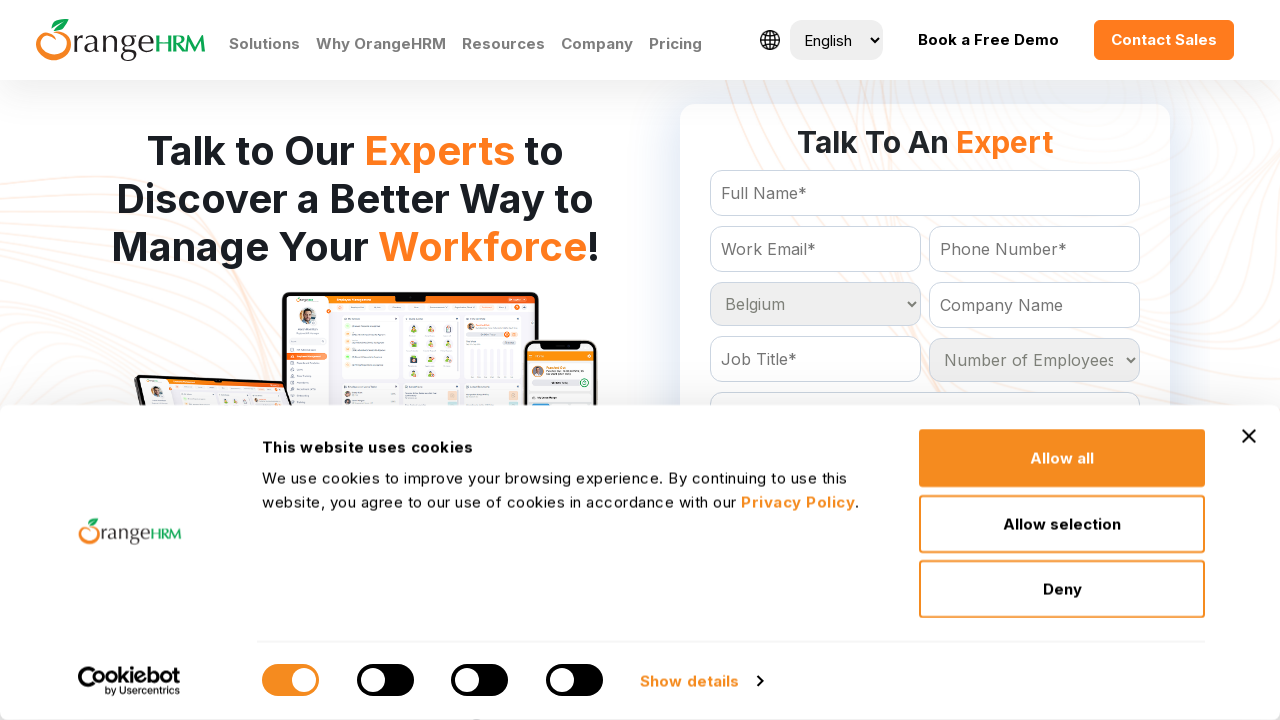

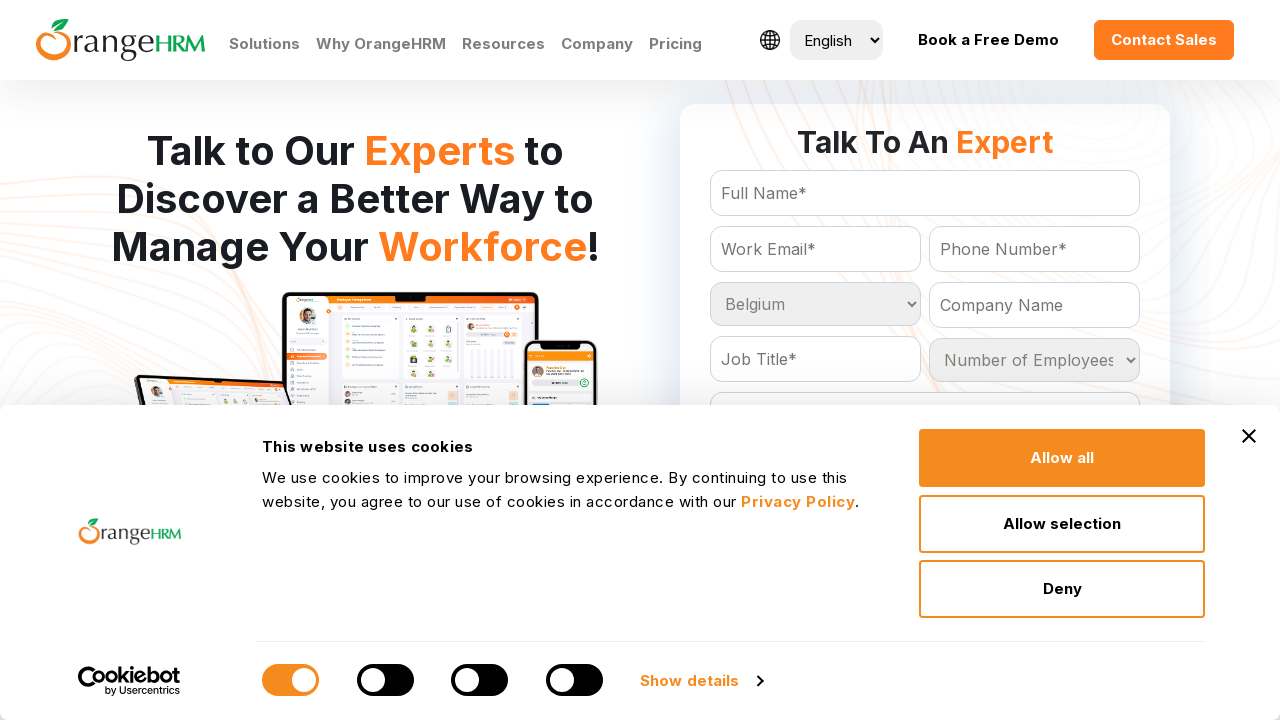